Tests the TodoMVC React app by adding two TODO items with dates, marking the first as completed, and deleting the second item, verifying each action along the way.

Starting URL: https://todomvc.com/examples/react/dist/

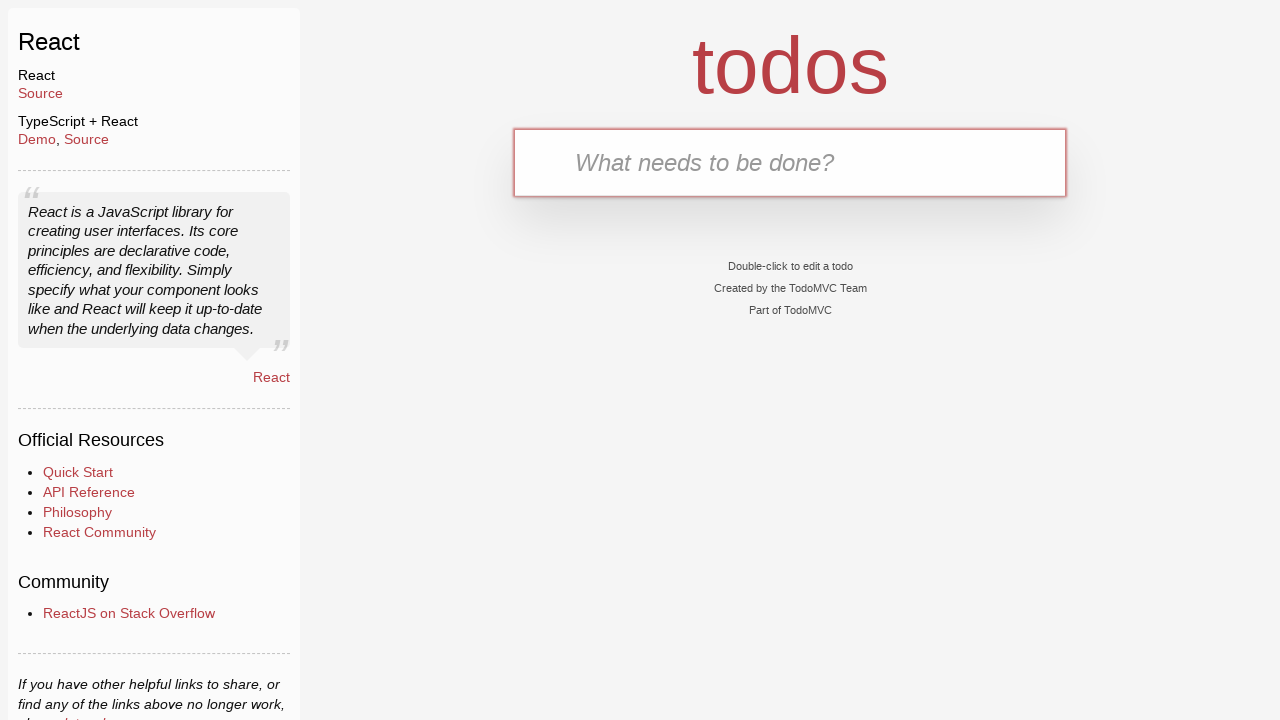

Navigated to TodoMVC React app
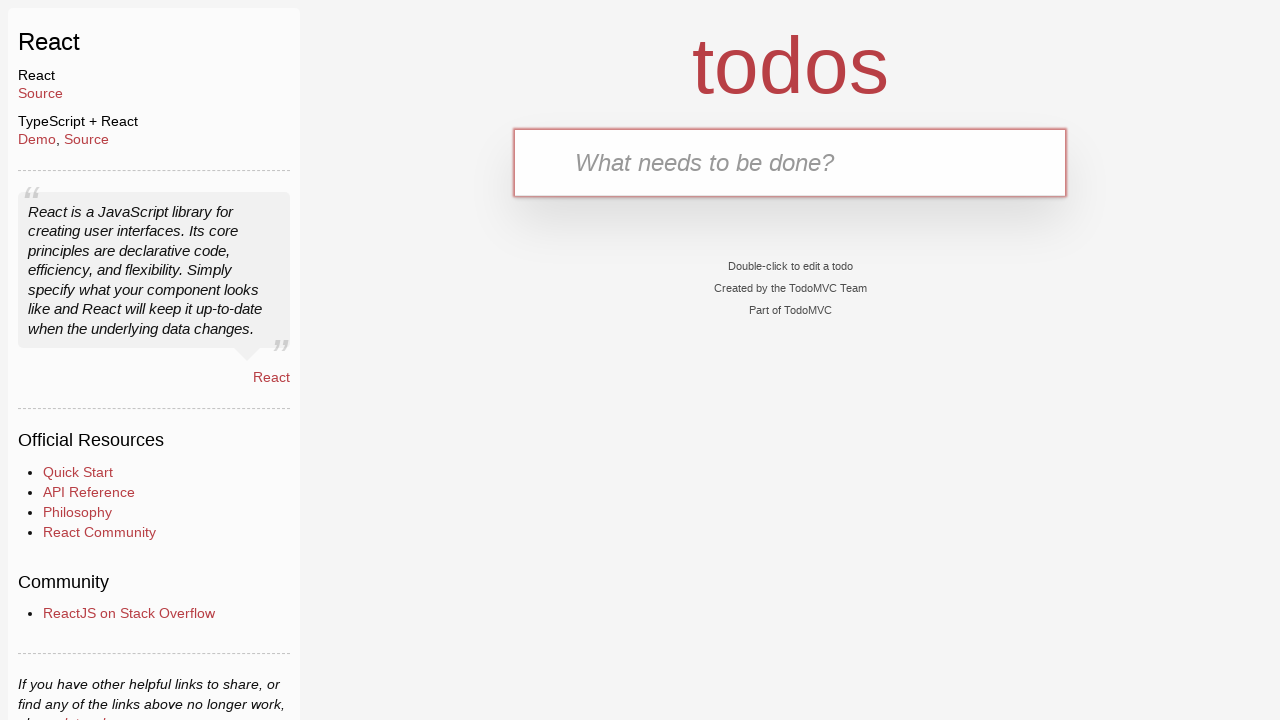

Filled todo input with 'TODO 1 - 2026-03-01' on //input[@id='todo-input']
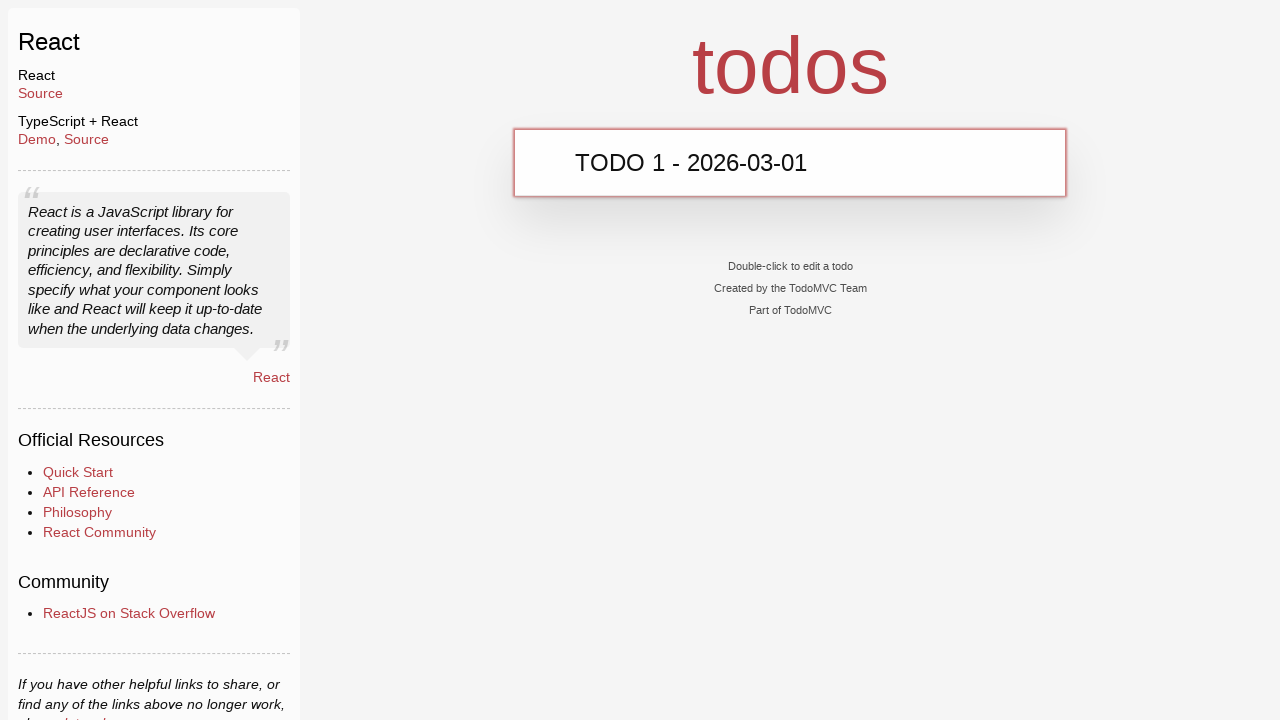

Pressed Enter to add first TODO item 'TODO 1 - 2026-03-01' on //input[@id='todo-input']
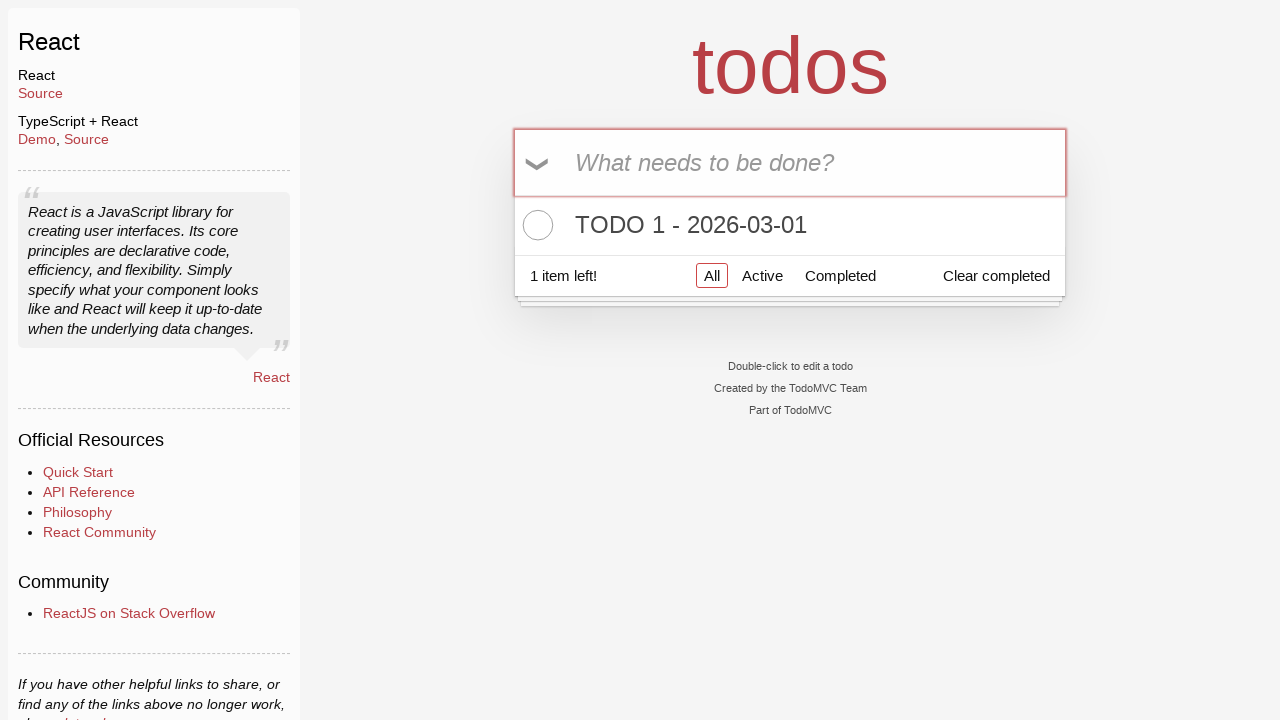

First TODO item appeared in the list
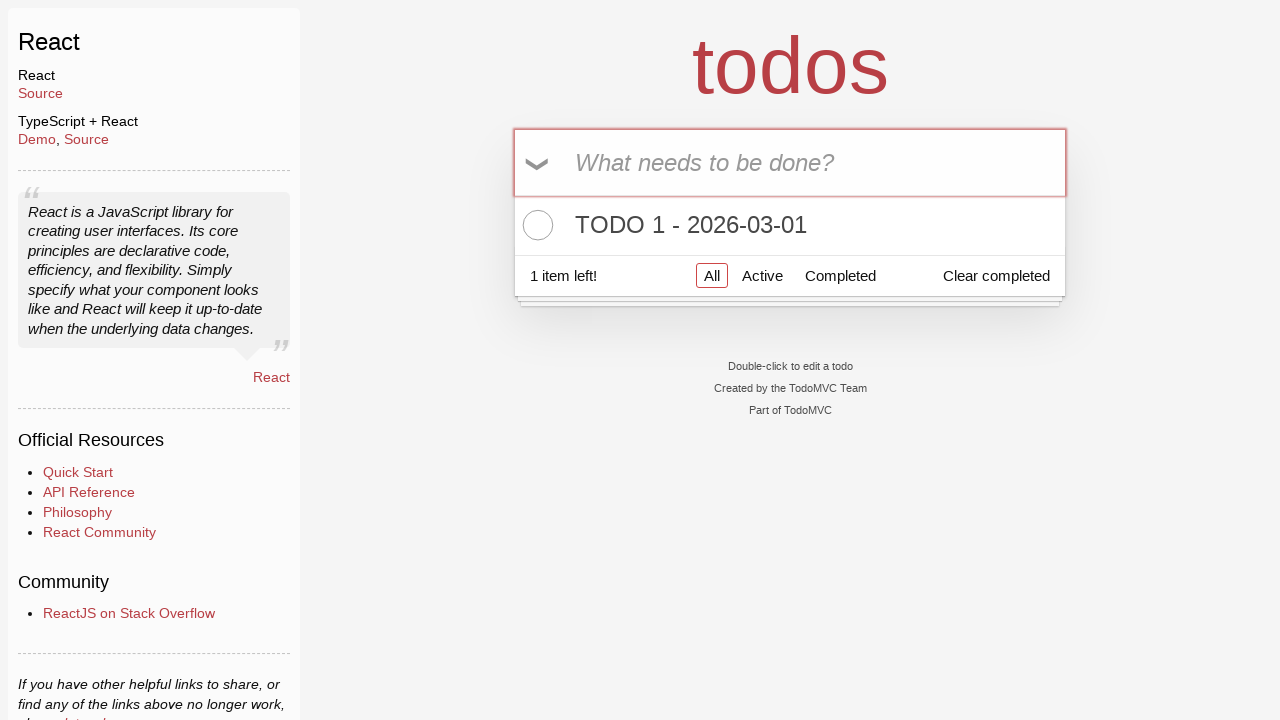

Filled todo input with 'TODO 2 - 2026-03-02' on //input[@id='todo-input']
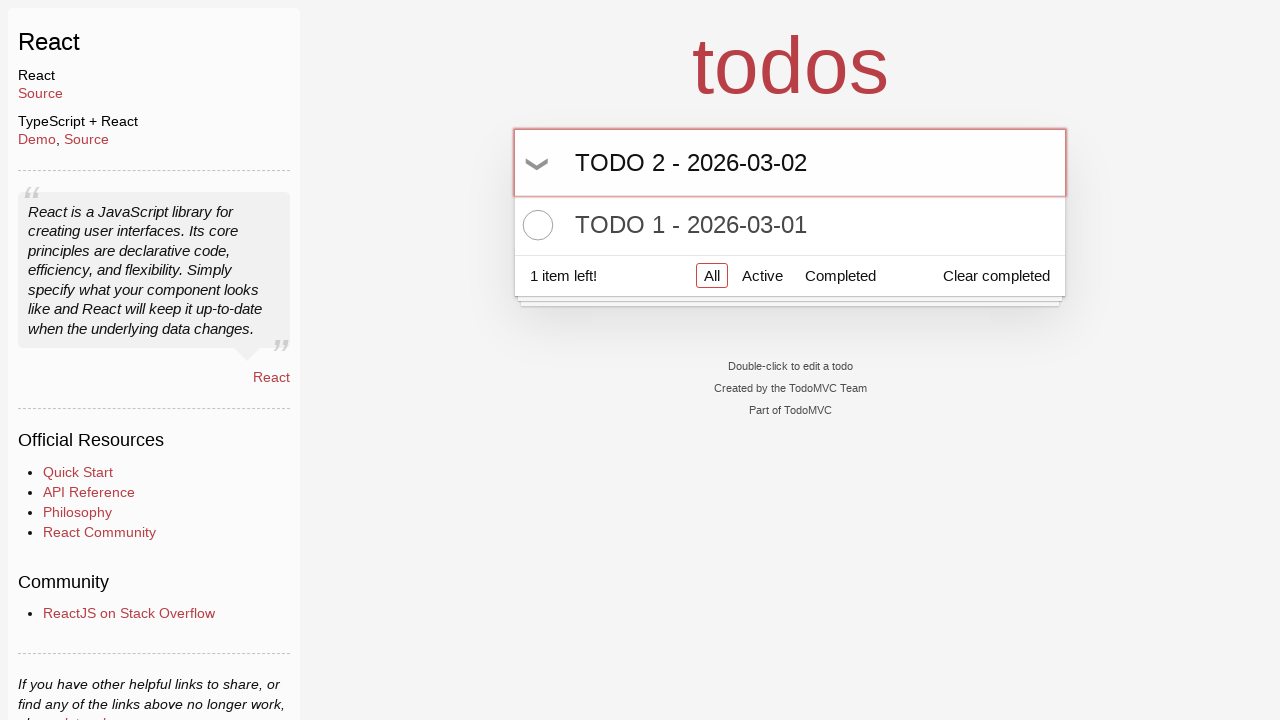

Pressed Enter to add second TODO item 'TODO 2 - 2026-03-02' on //input[@id='todo-input']
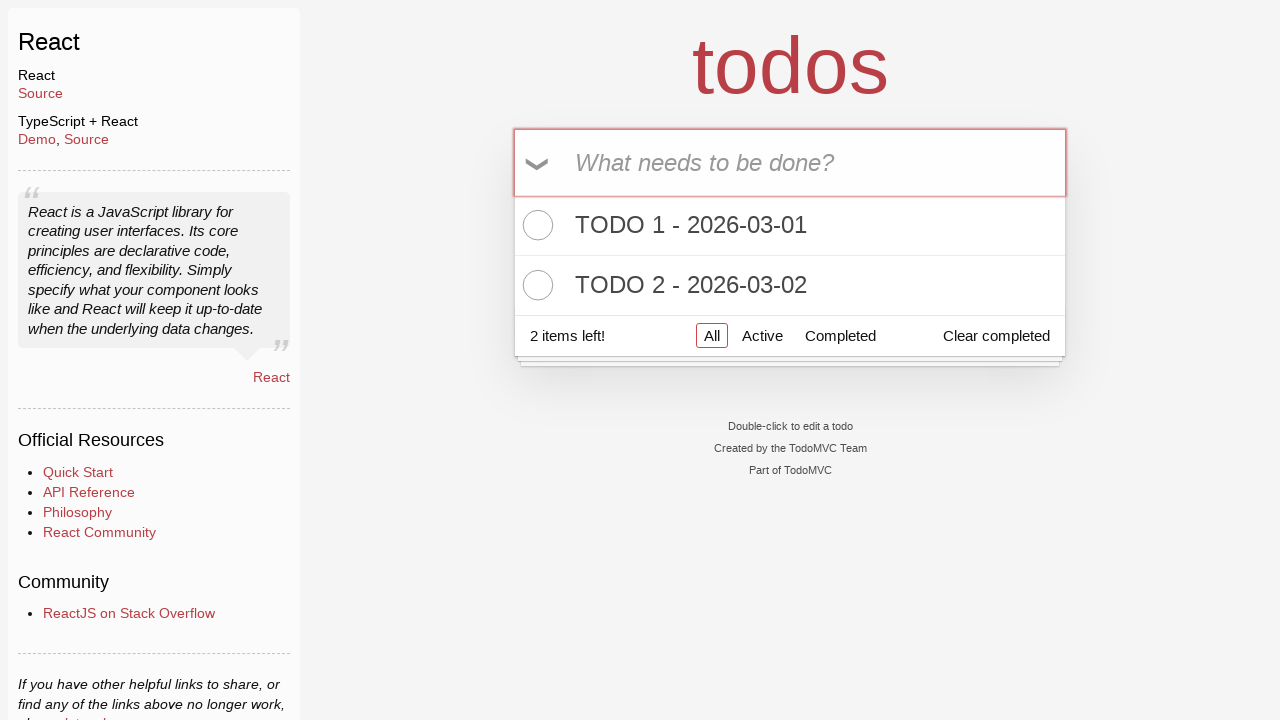

Marked first TODO item 'TODO 1 - 2026-03-01' as completed at (535, 225) on .todo-list li:has-text('TODO 1 - 2026-03-01') .toggle
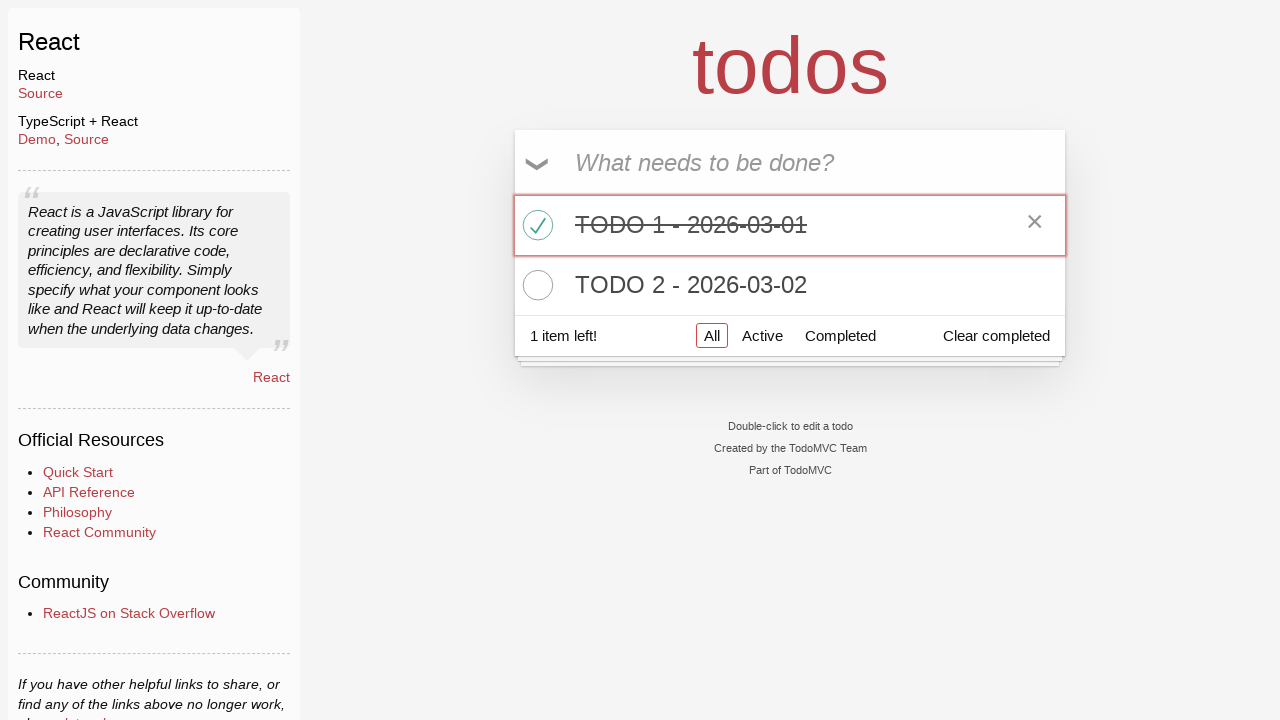

Hovered over second TODO item 'TODO 2 - 2026-03-02' to reveal delete button at (790, 285) on .todo-list li:has-text('TODO 2 - 2026-03-02')
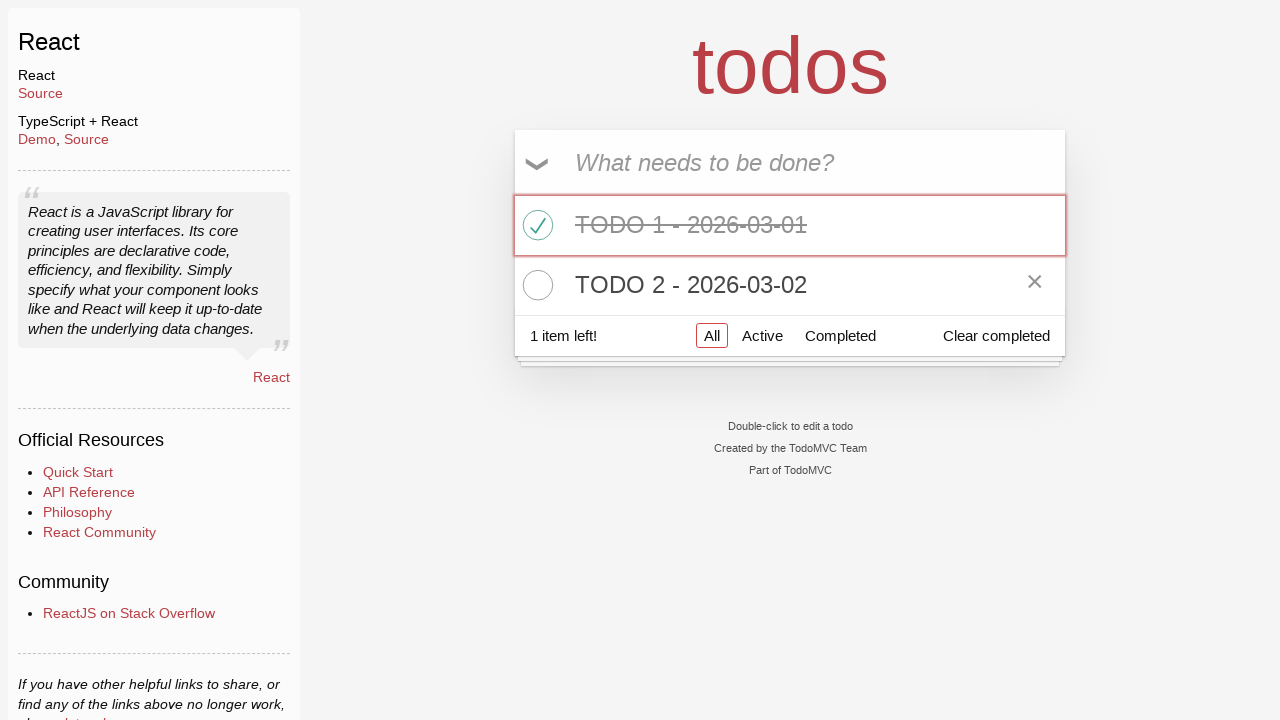

Clicked delete button to remove second TODO item 'TODO 2 - 2026-03-02' at (1035, 285) on .todo-list li:has-text('TODO 2 - 2026-03-02') .destroy
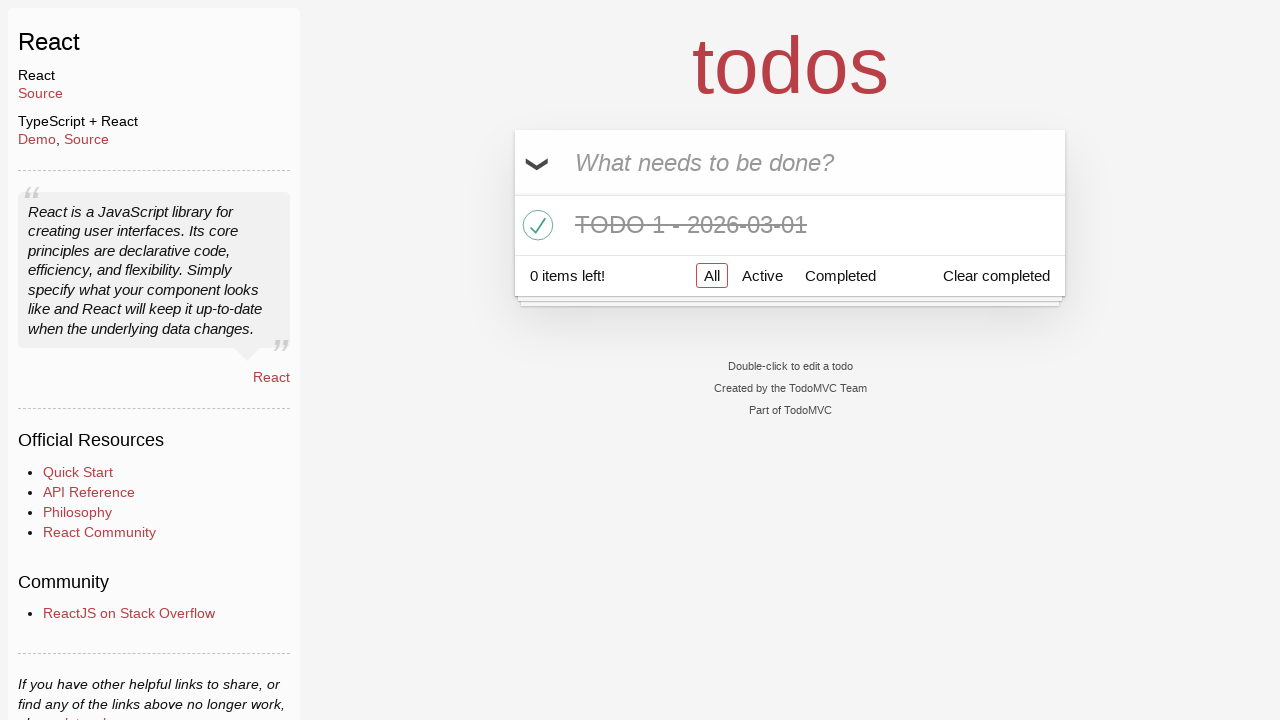

Waited 500ms for deletion to complete
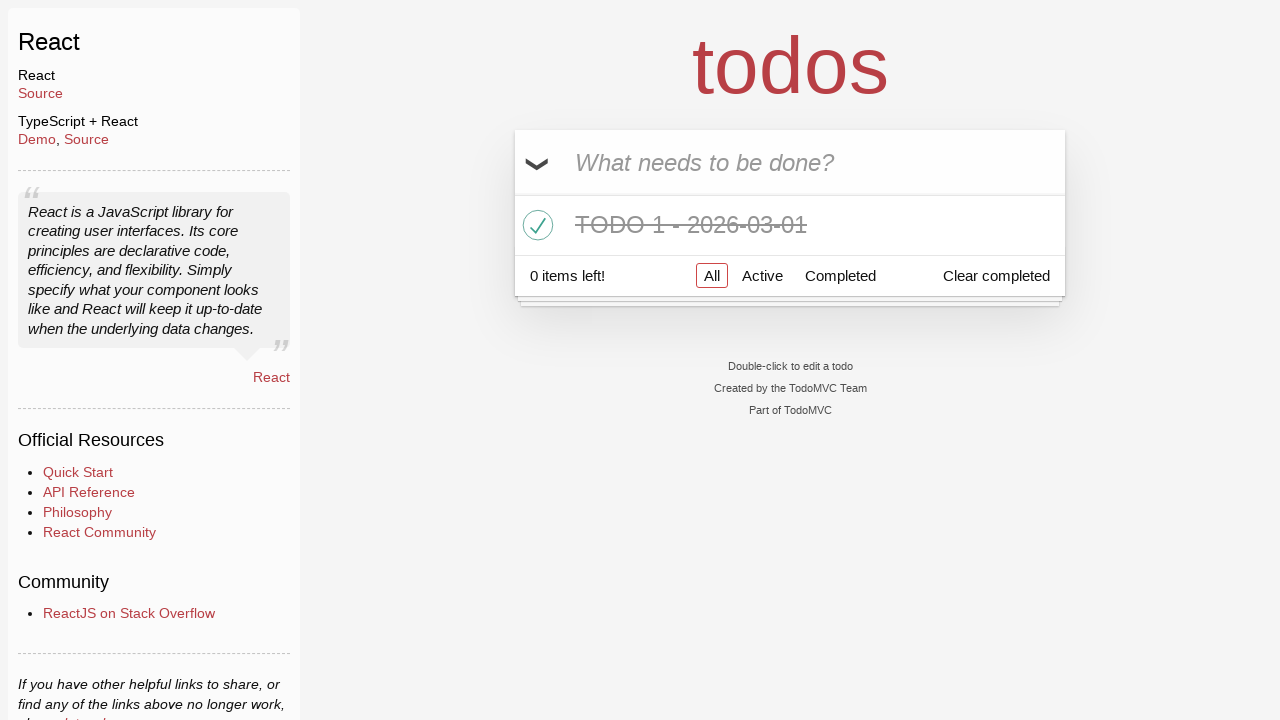

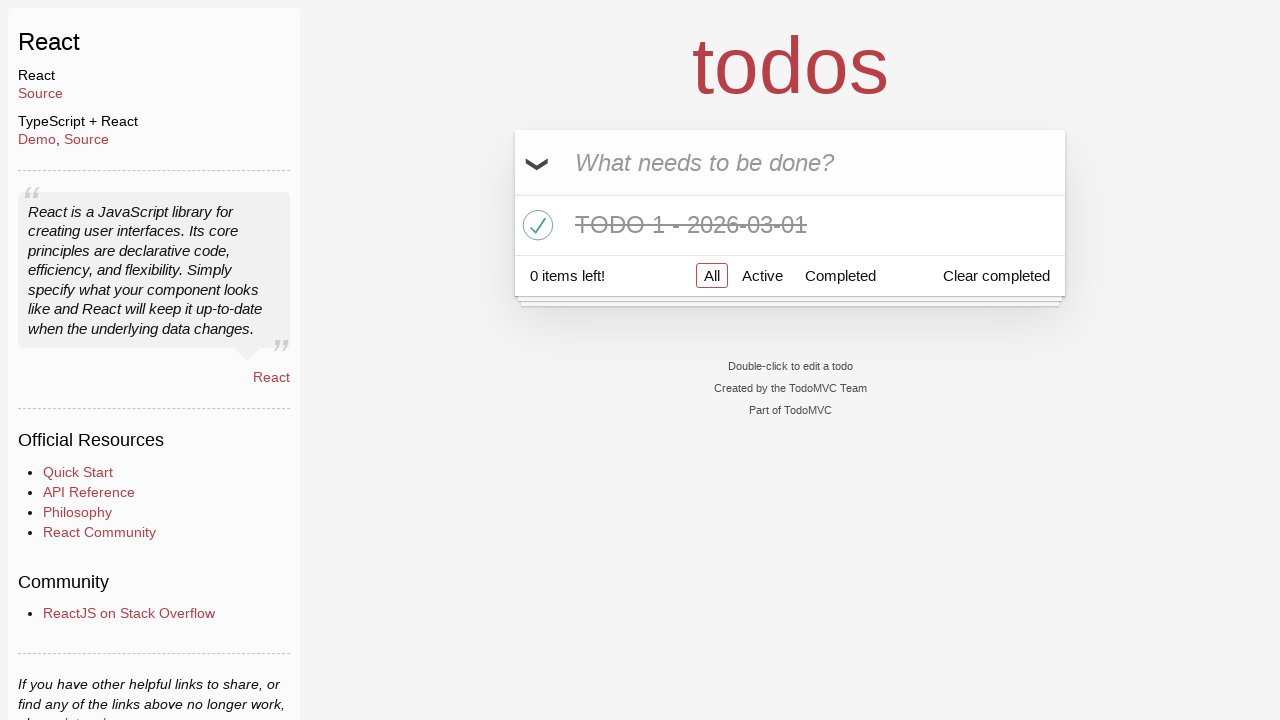